Tests browser window handling including opening new tabs, new windows, switching between them, and interacting with modal dialogs on DemoQA

Starting URL: https://demoqa.com/browser-windows

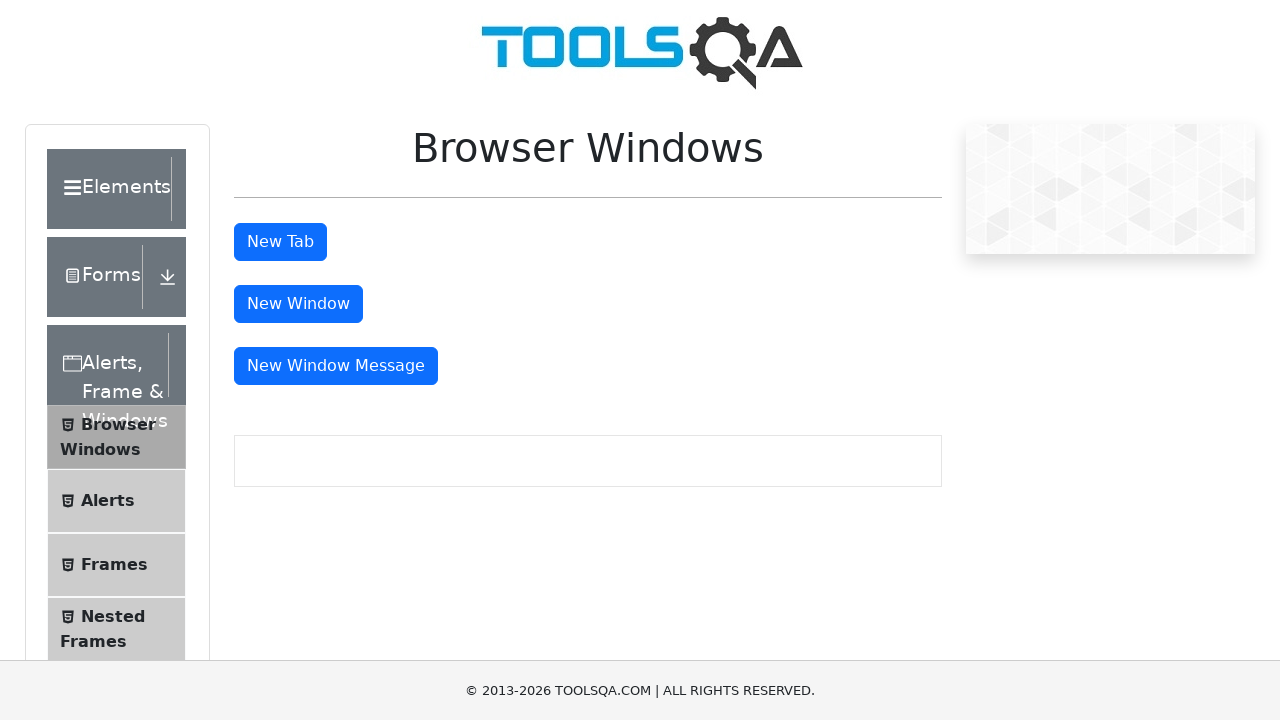

Clicked 'New Tab' button to open a new tab at (280, 242) on xpath=//button[contains(text(),'New Tab')]
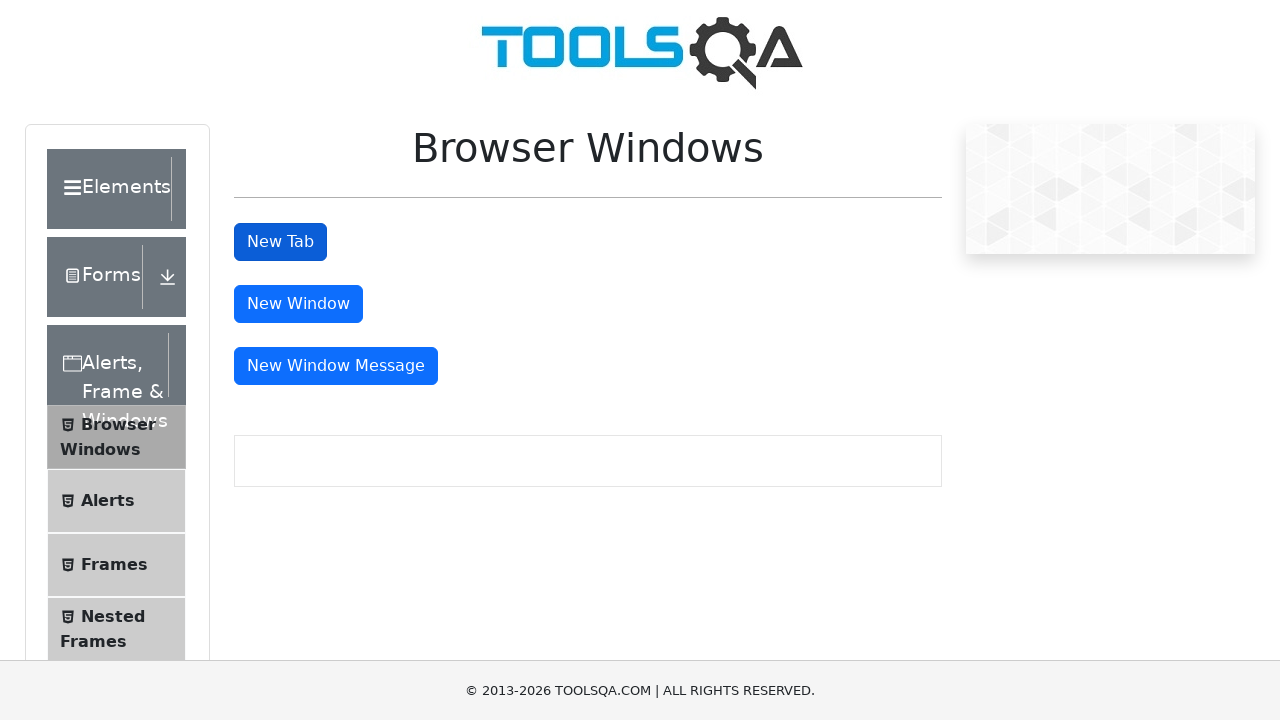

Waited 2 seconds for new tab to open
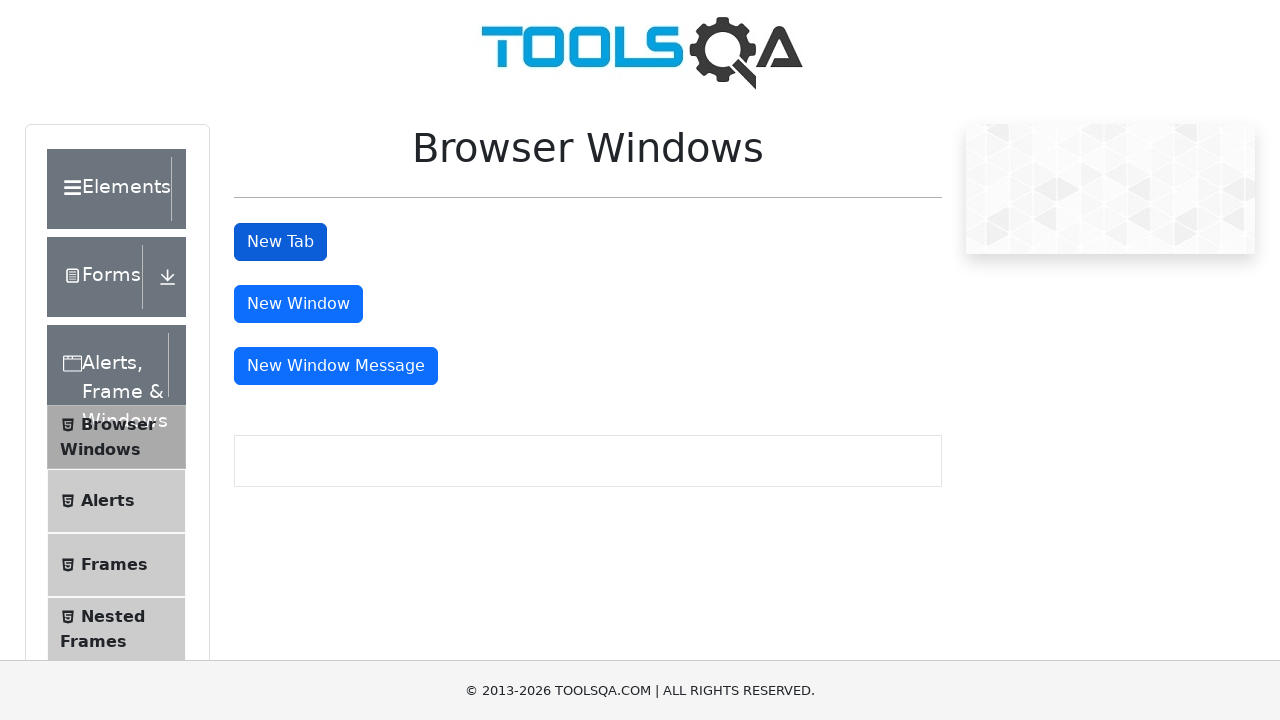

Retrieved all open pages from context
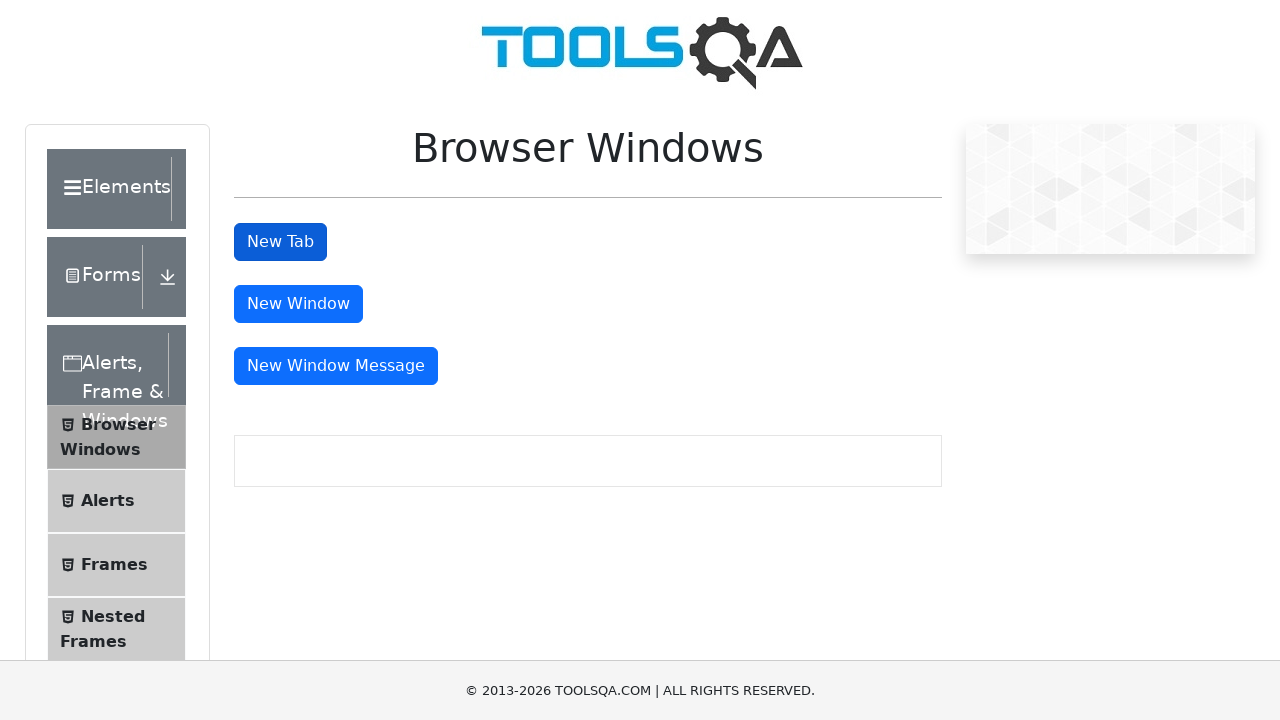

Selected the second page (new tab)
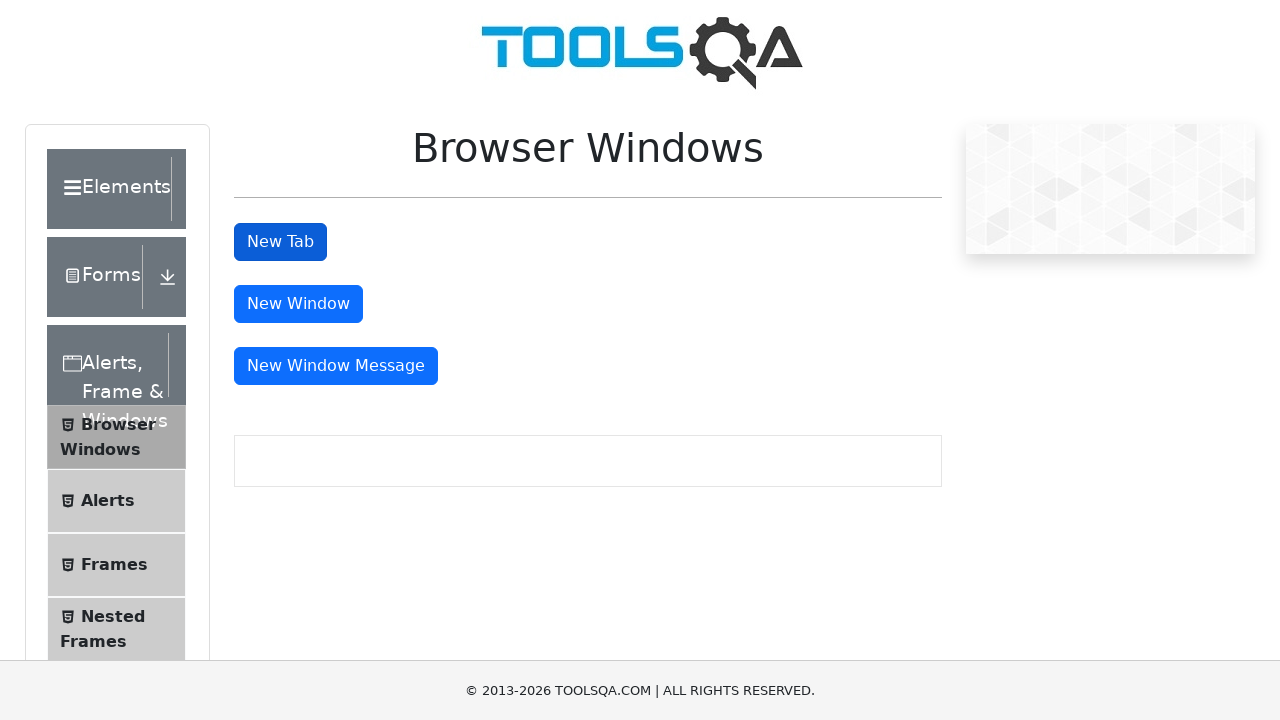

Closed the new tab
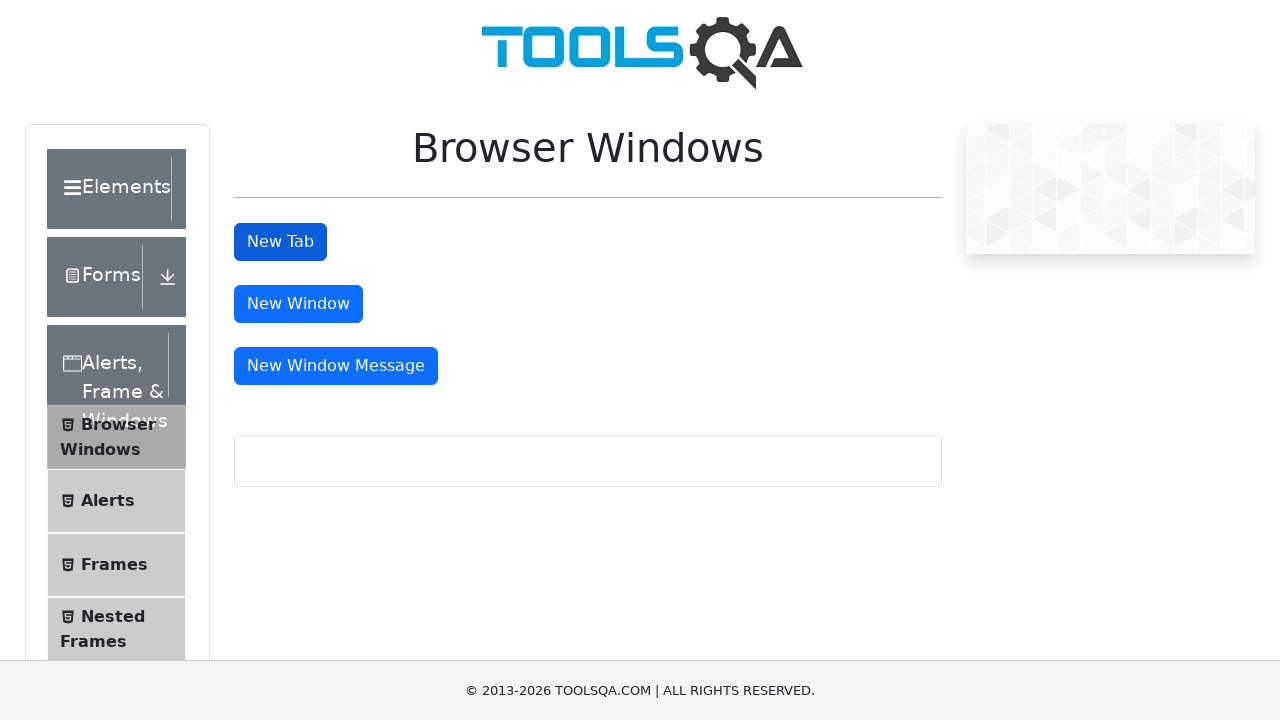

Clicked 'New Window' button to open a new window at (298, 304) on xpath=//button[@id='windowButton']
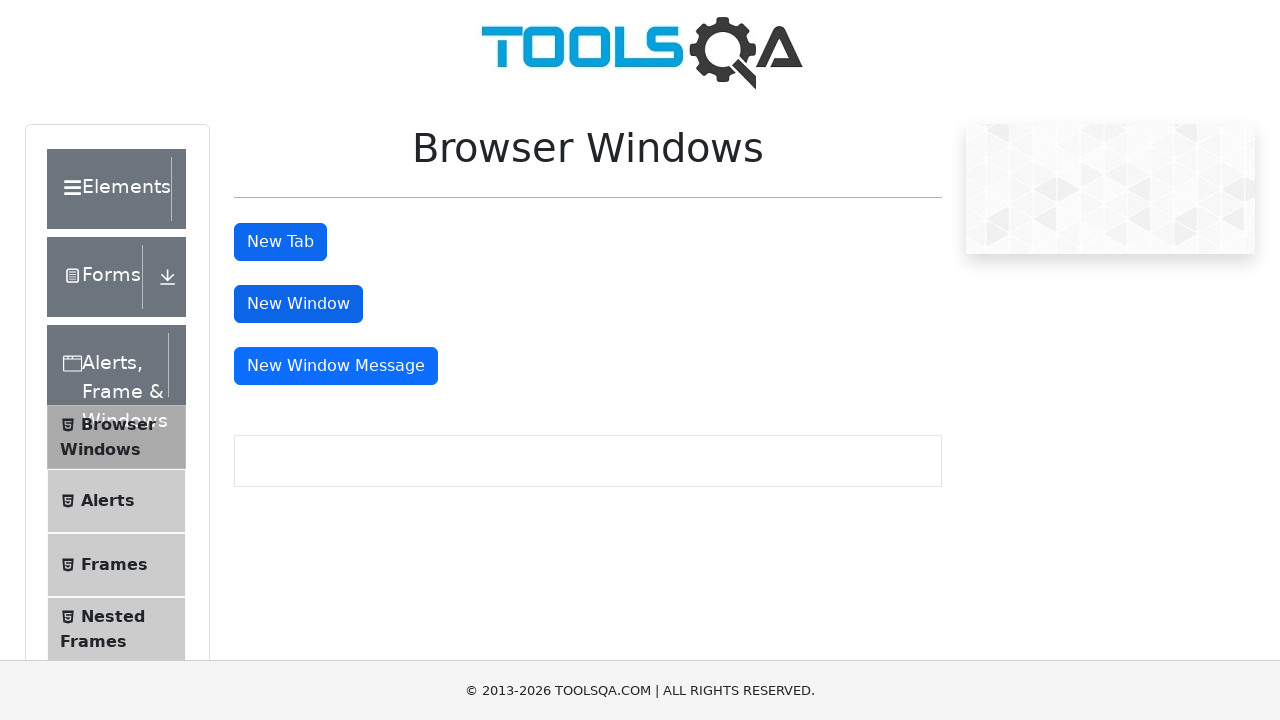

Waited 2 seconds for new window to open
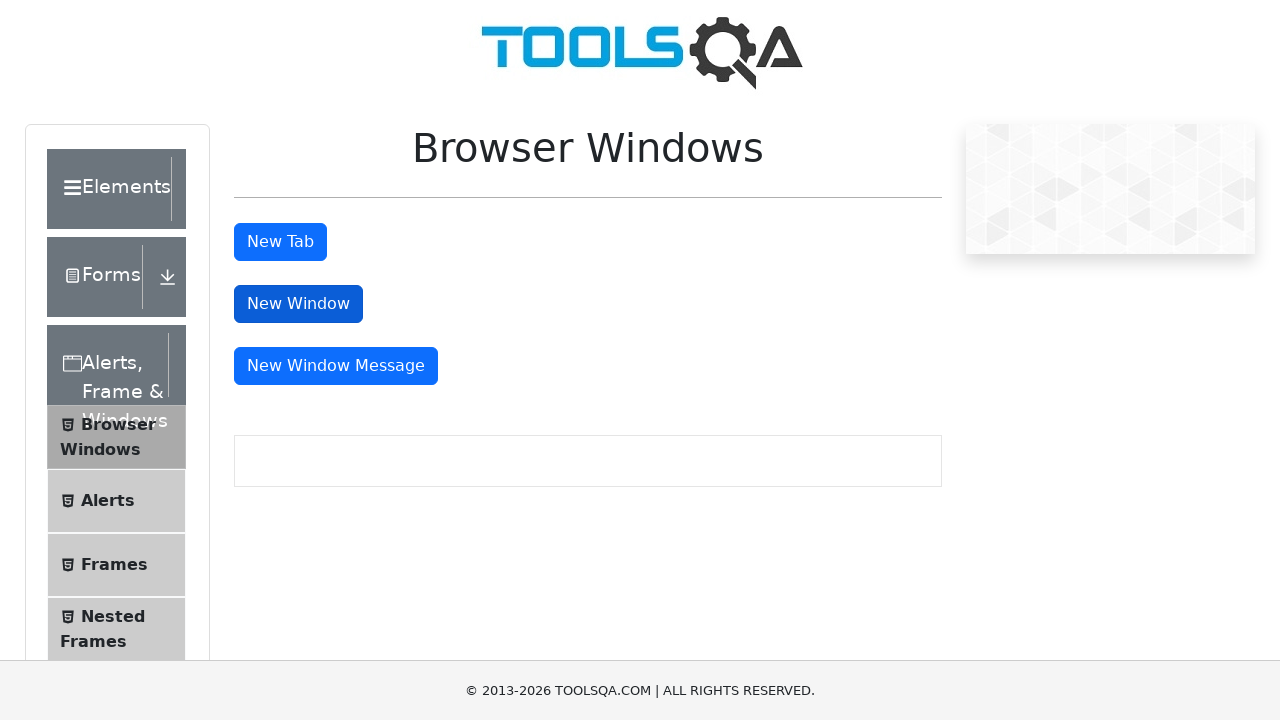

Retrieved all open pages from context
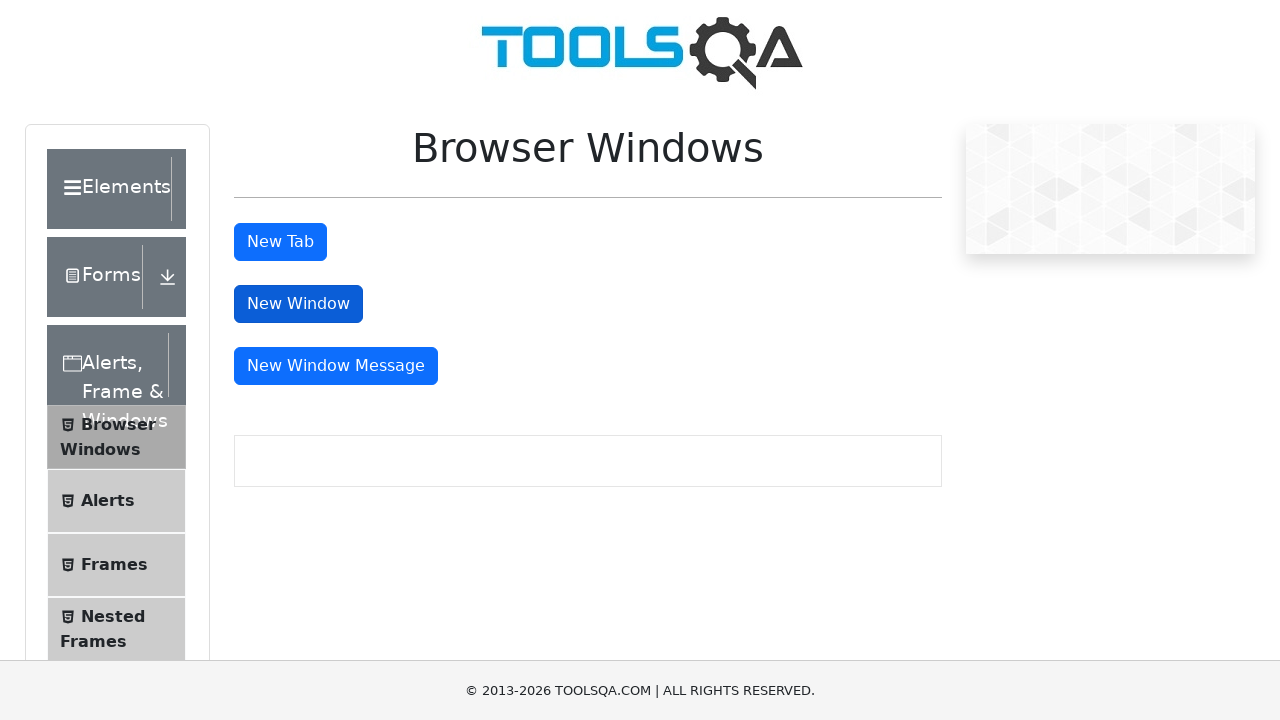

Selected the second page (new window)
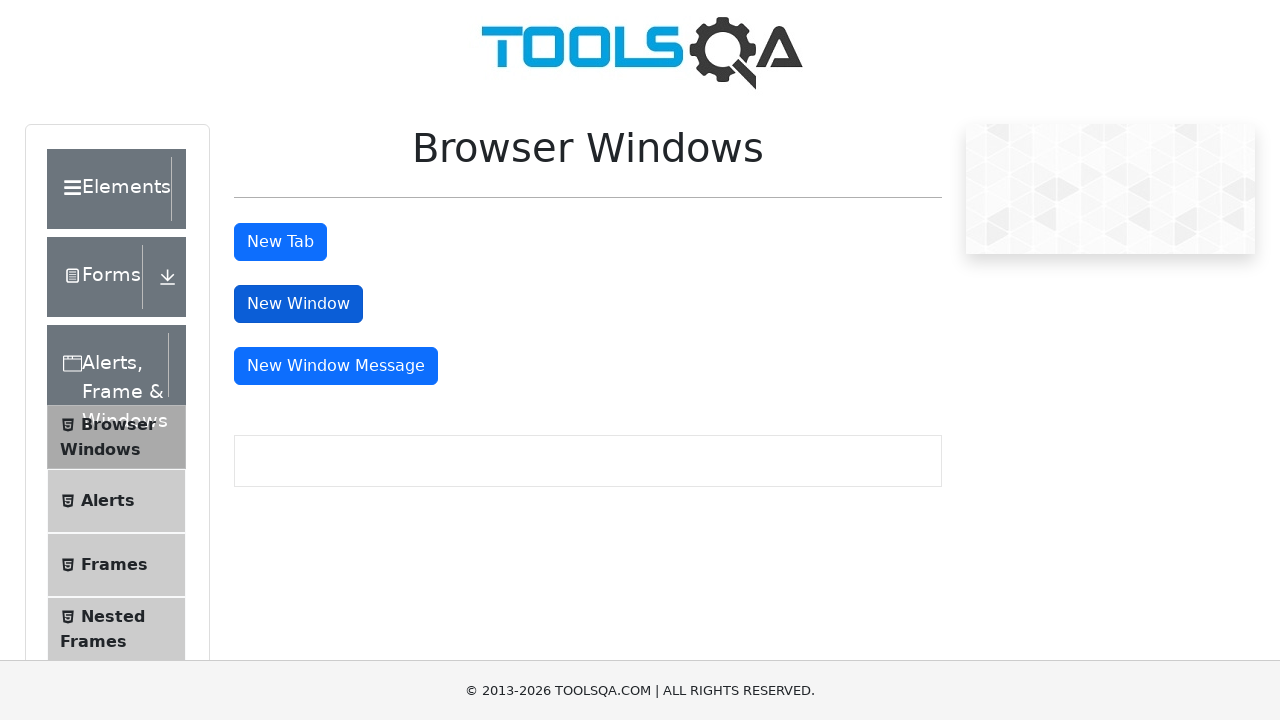

Closed the new window
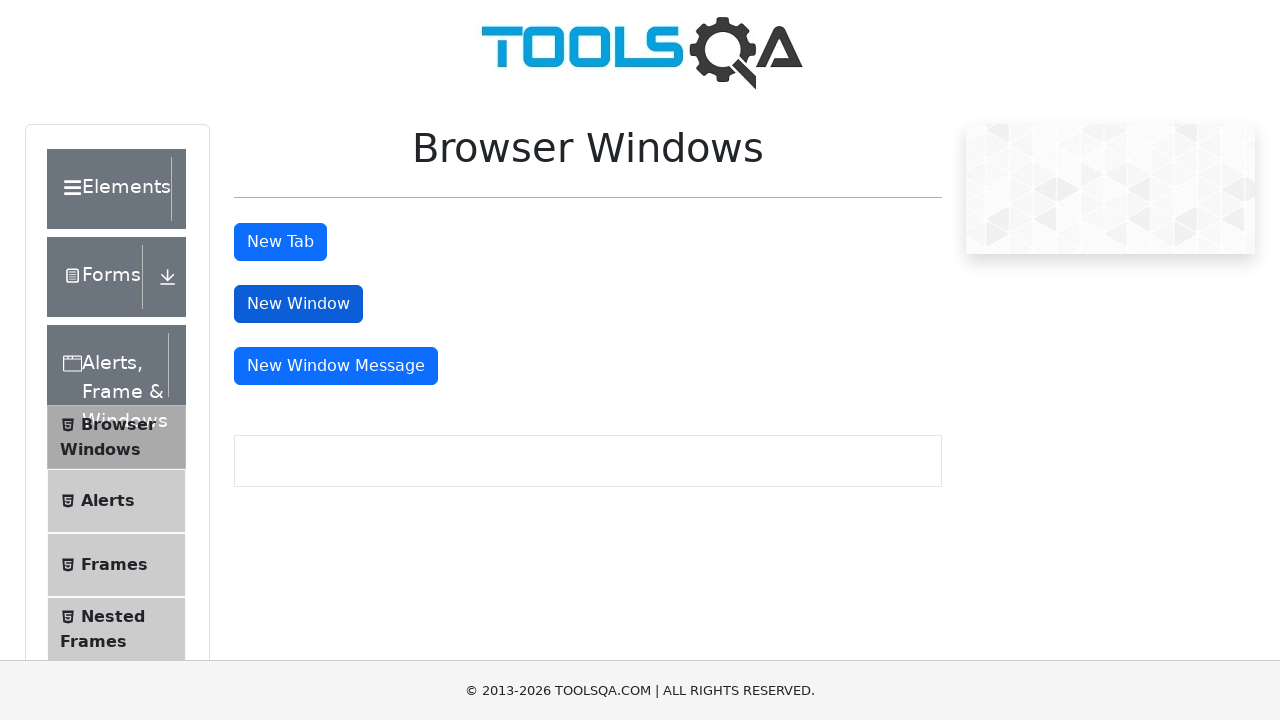

Navigated to modal dialogs page
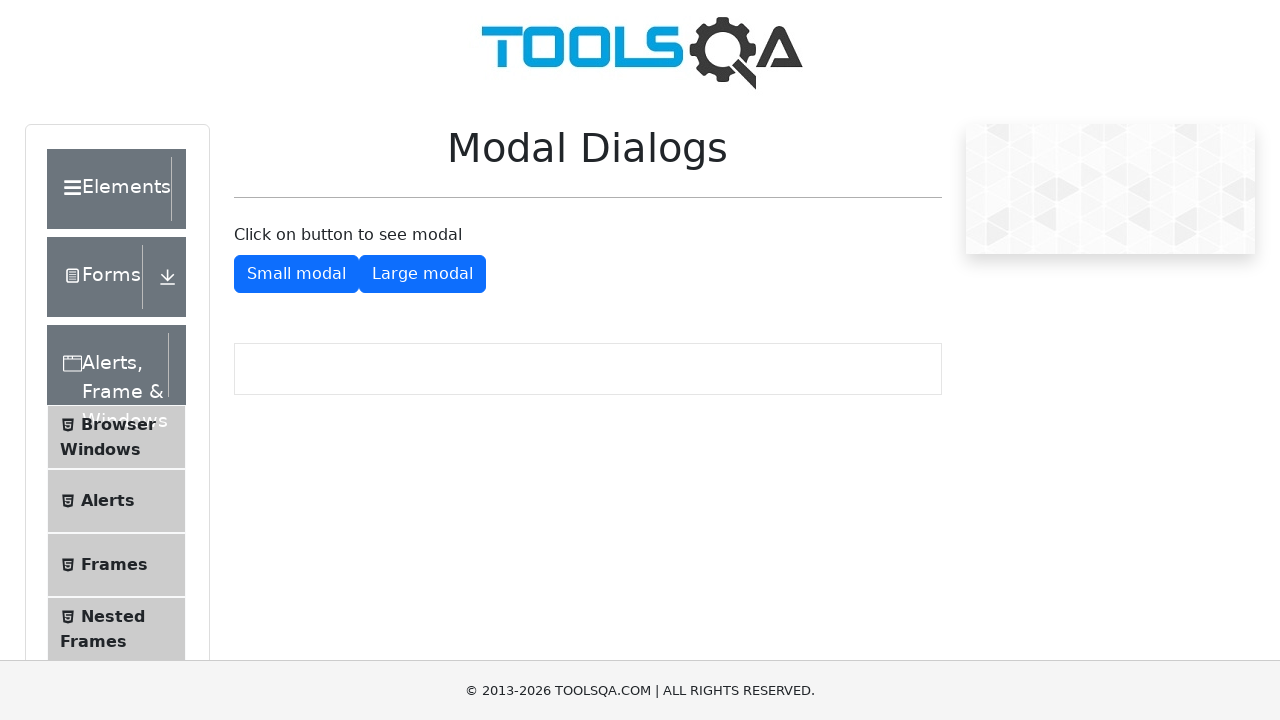

Clicked button to open small modal dialog at (296, 274) on xpath=//button[@id='showSmallModal']
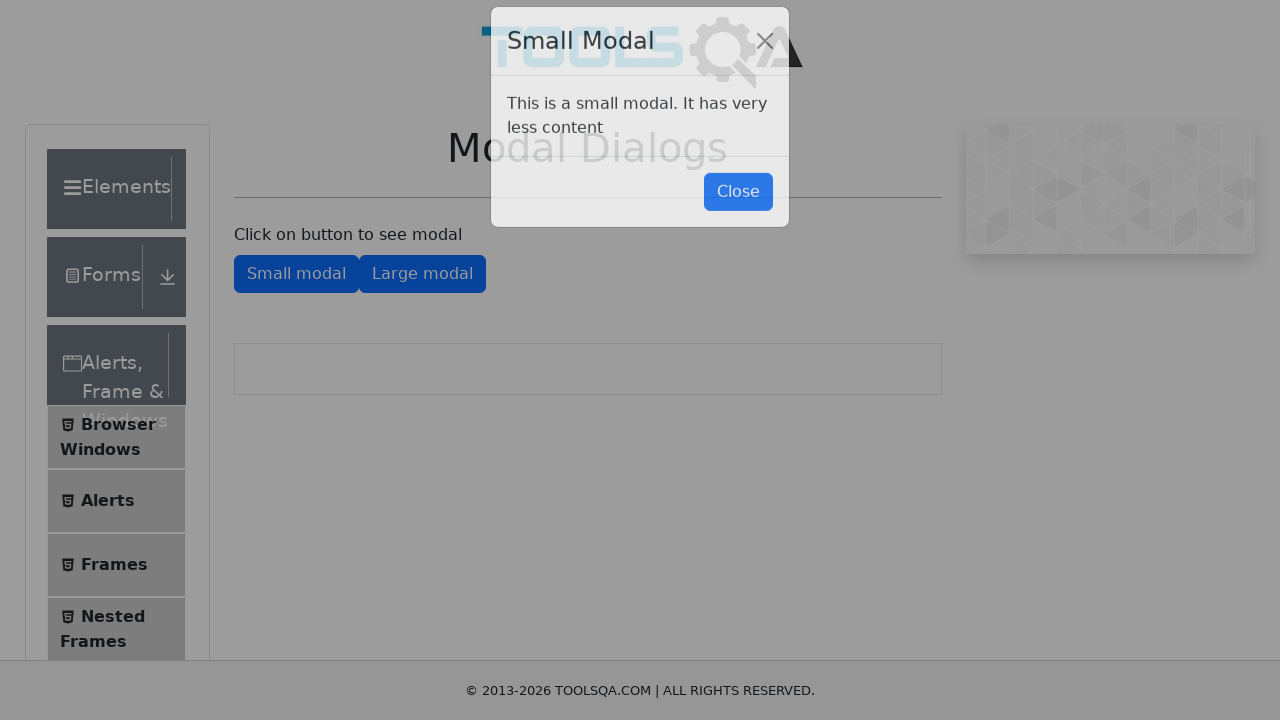

Small modal dialog loaded and close button is visible
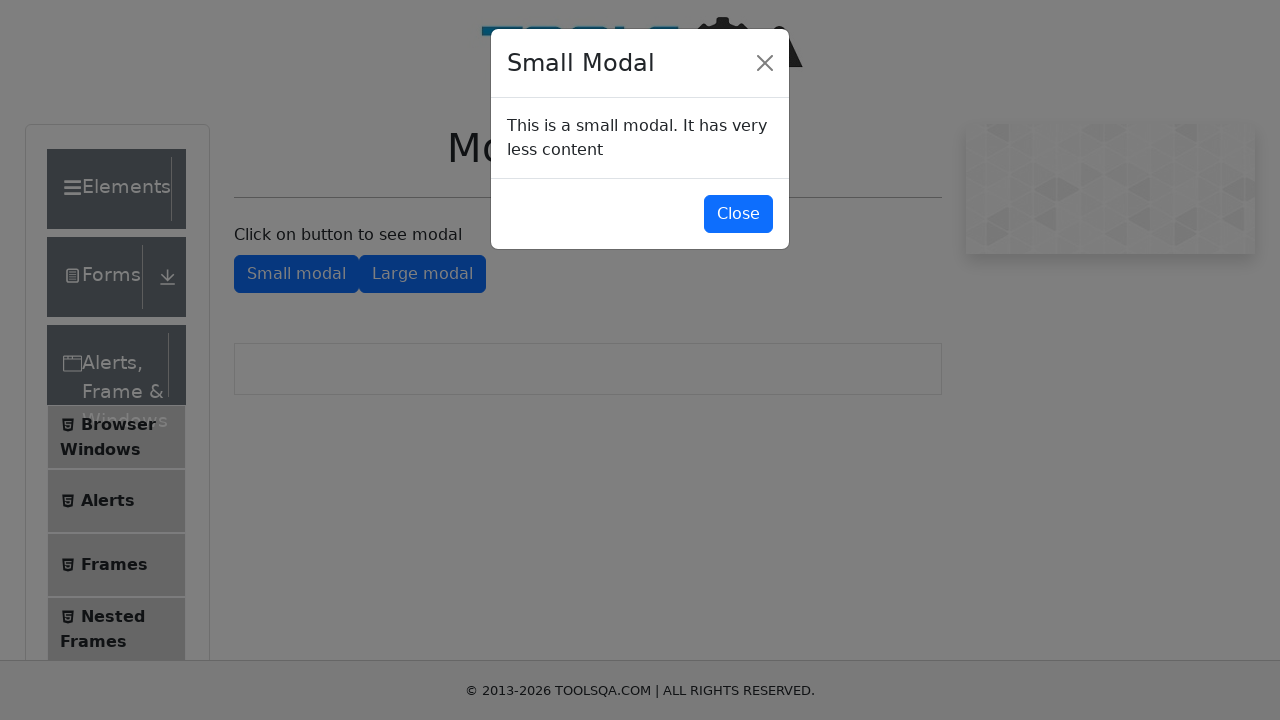

Clicked button to close small modal dialog at (738, 214) on xpath=//button[@id='closeSmallModal']
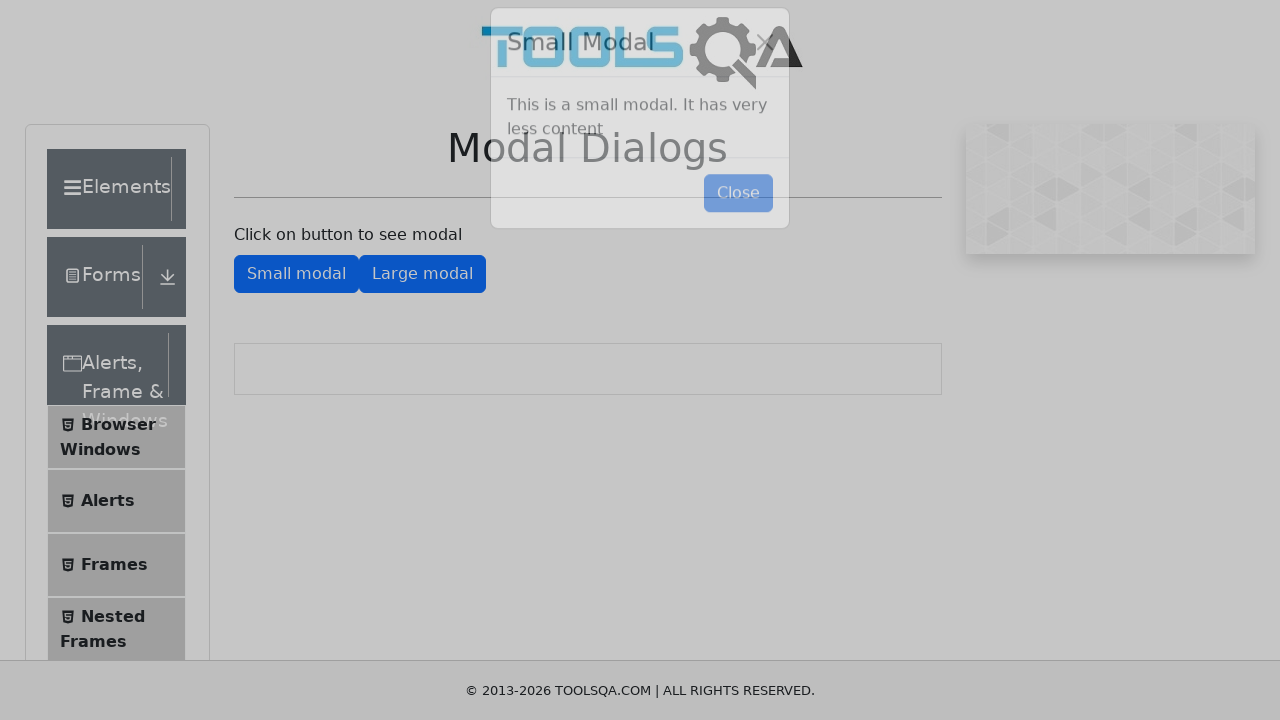

Waited 500ms for small modal to close
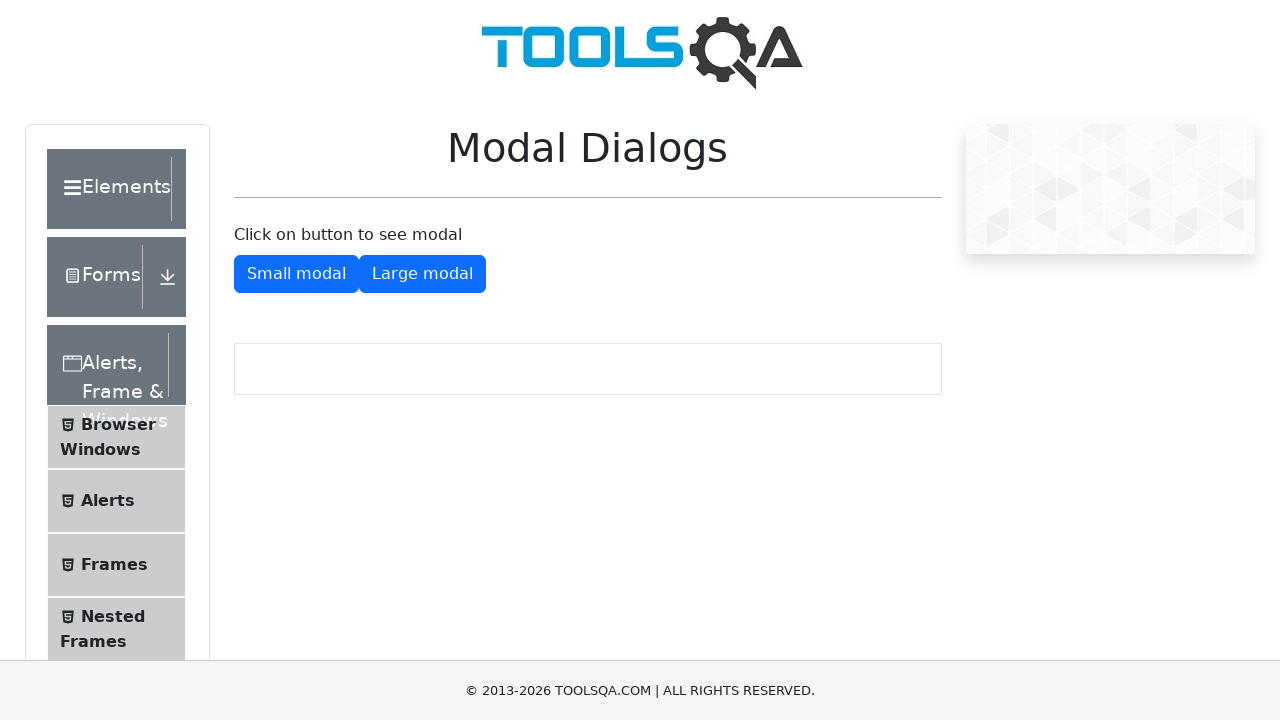

Clicked button to open large modal dialog at (422, 274) on xpath=//button[@id='showLargeModal']
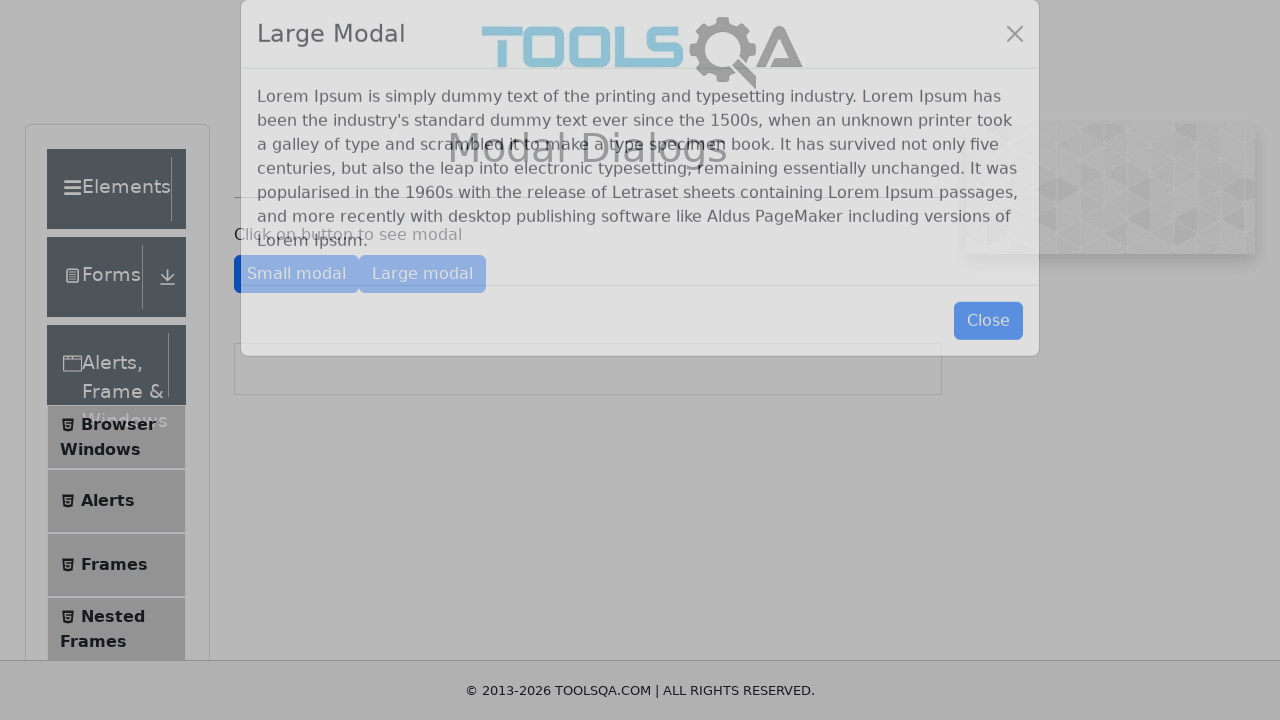

Large modal dialog loaded and close button is visible
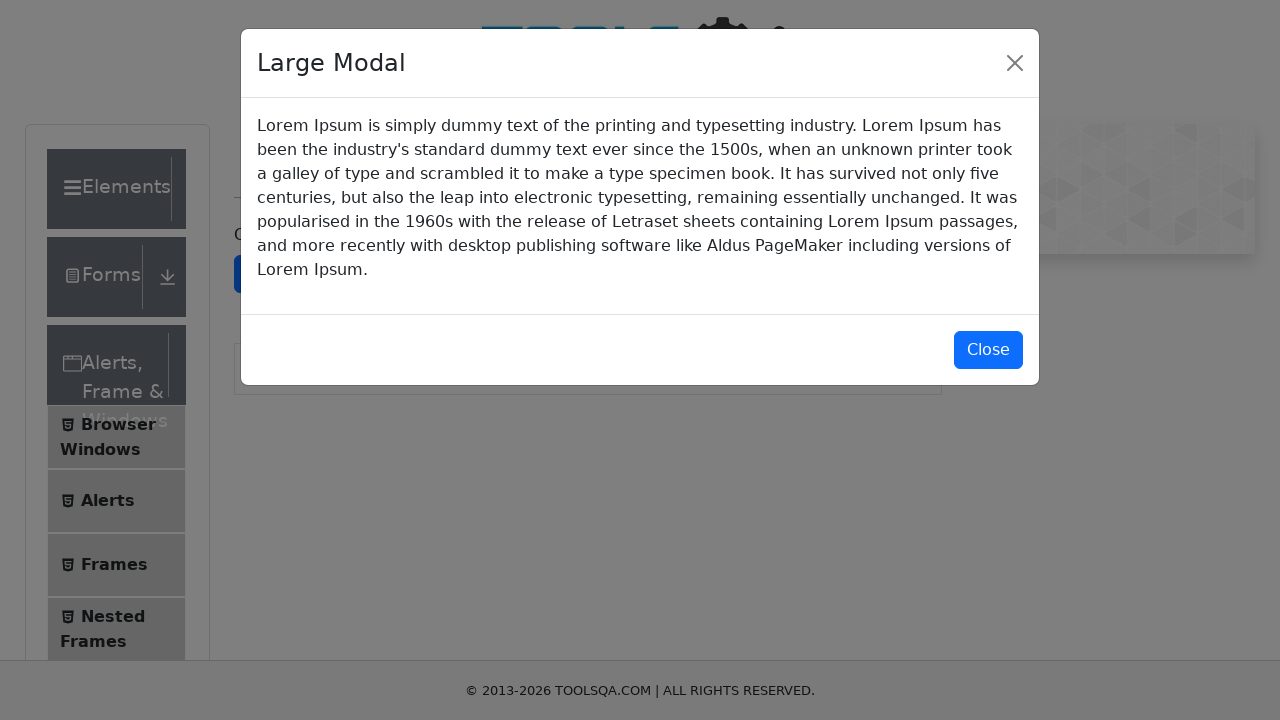

Clicked button to close large modal dialog at (988, 350) on xpath=//button[@id='closeLargeModal']
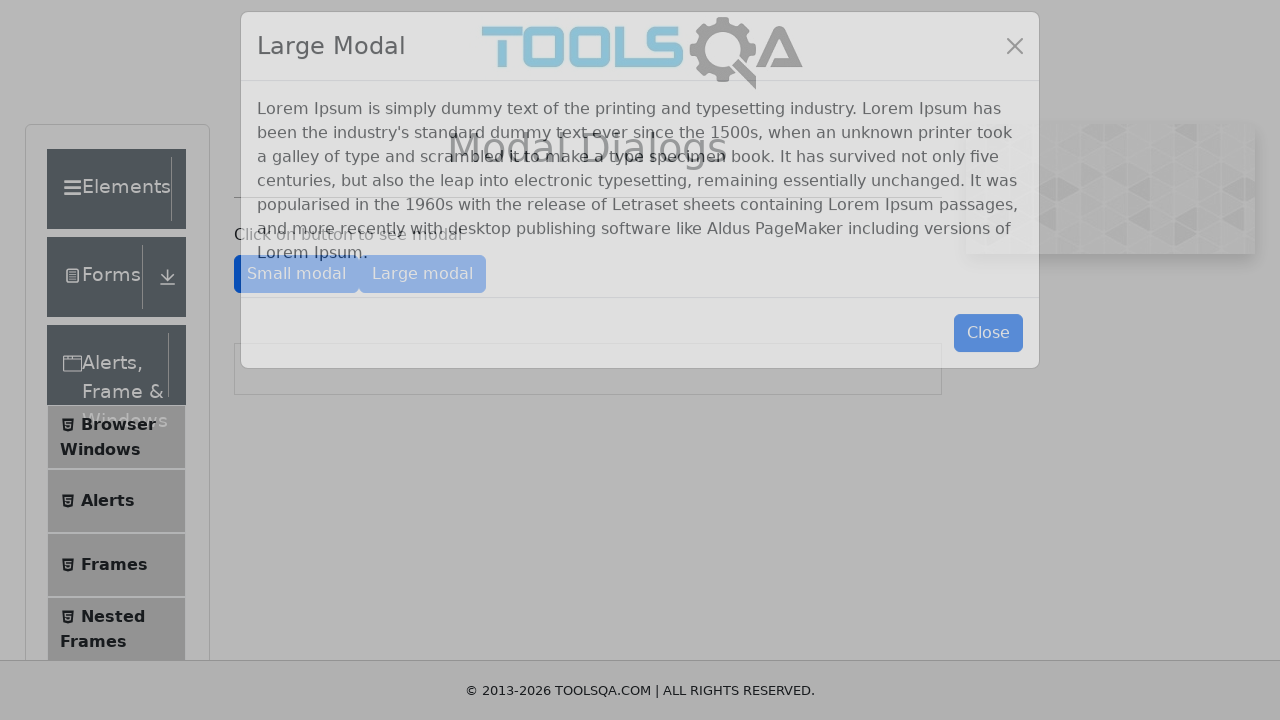

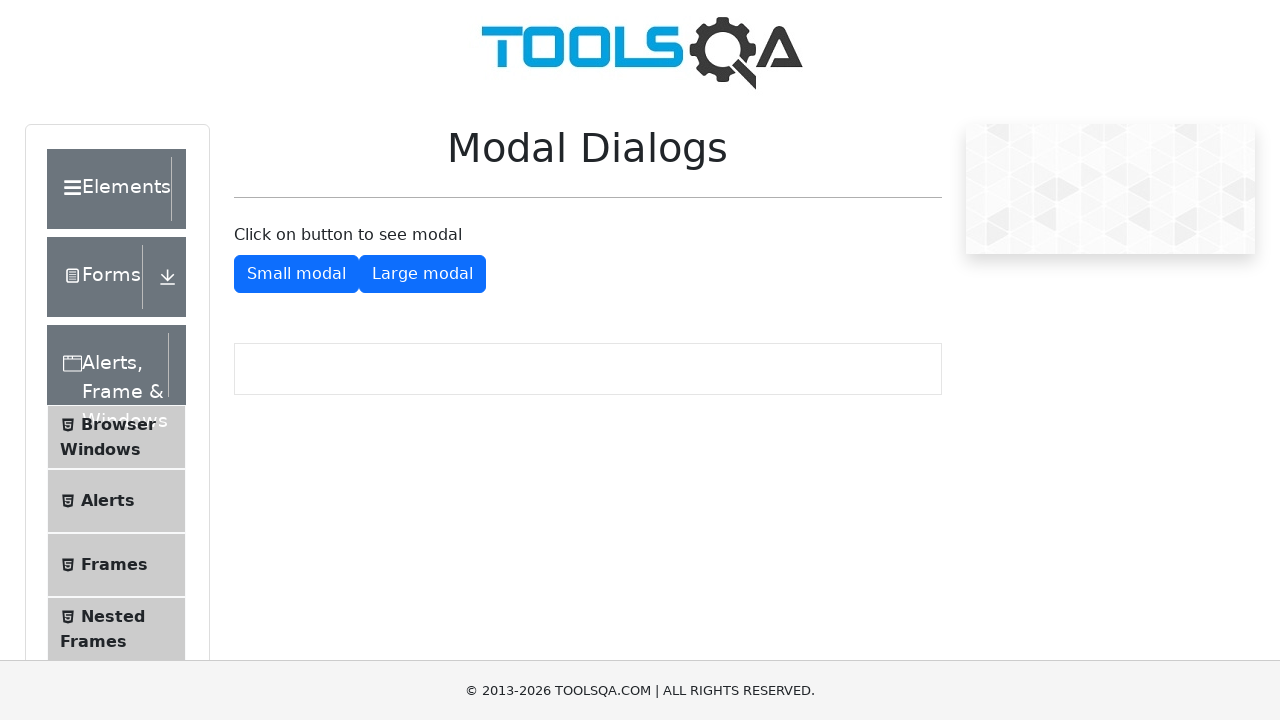